Tests finding an element within a parent form element and typing text into it

Starting URL: http://sahitest.com/demo/linkTest.htm

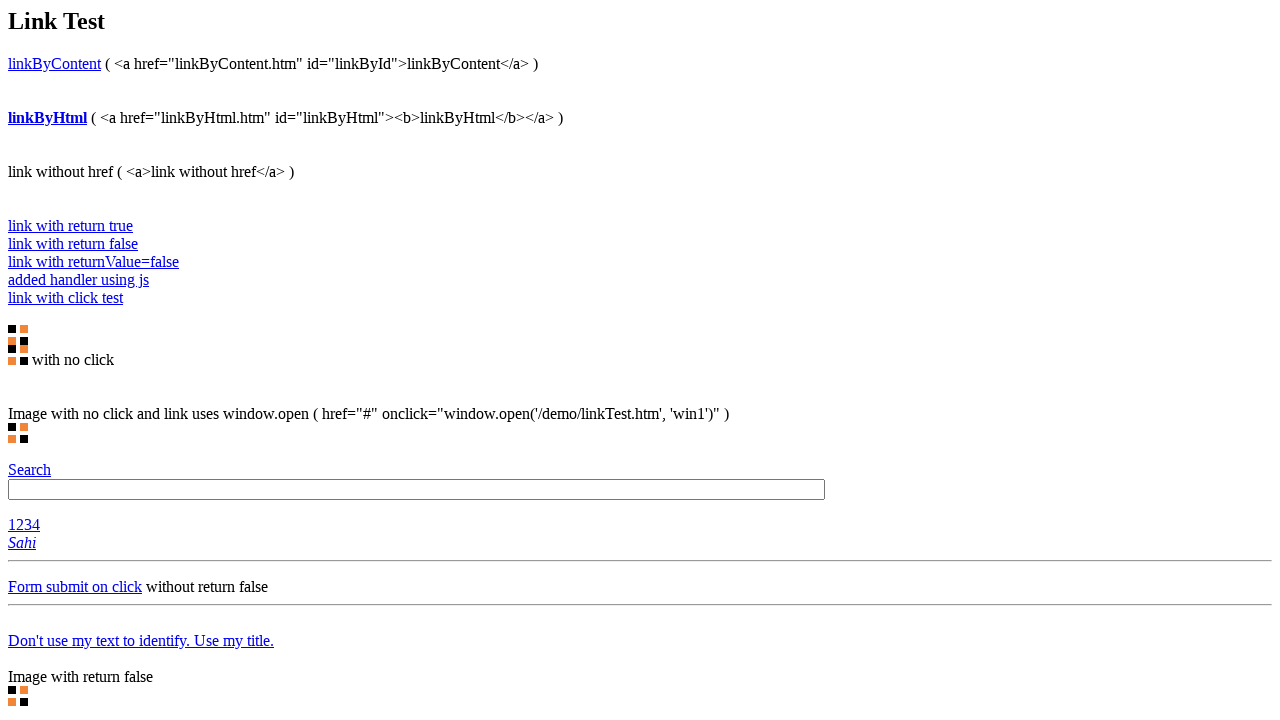

Located parent form element using xpath
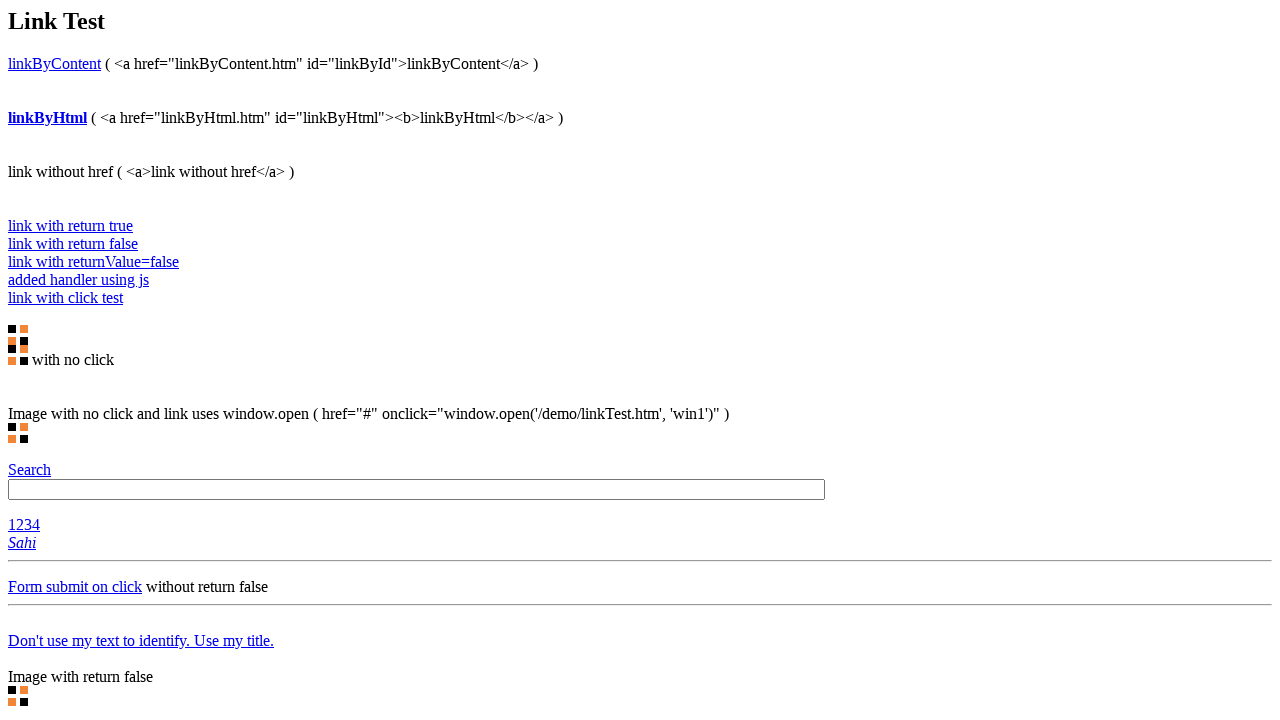

Typed 'bala' into input field with id 't1' within the form on xpath=/html/body/form[1] >> #t1
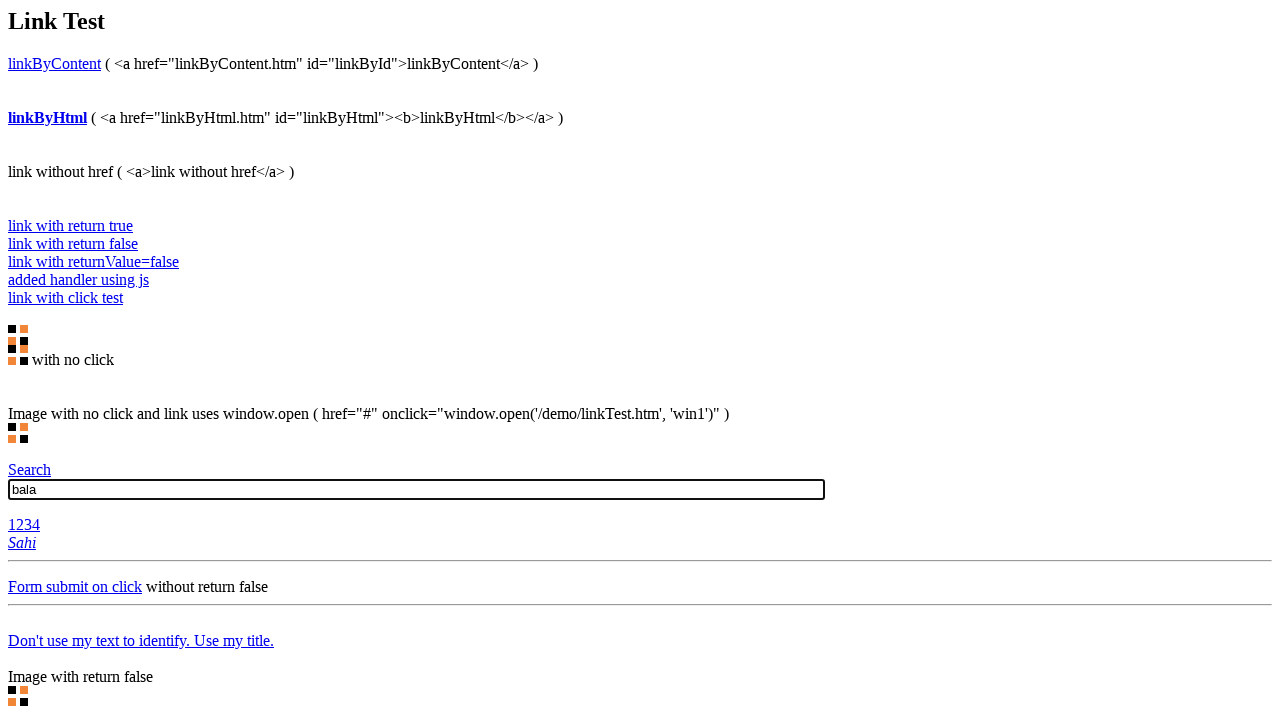

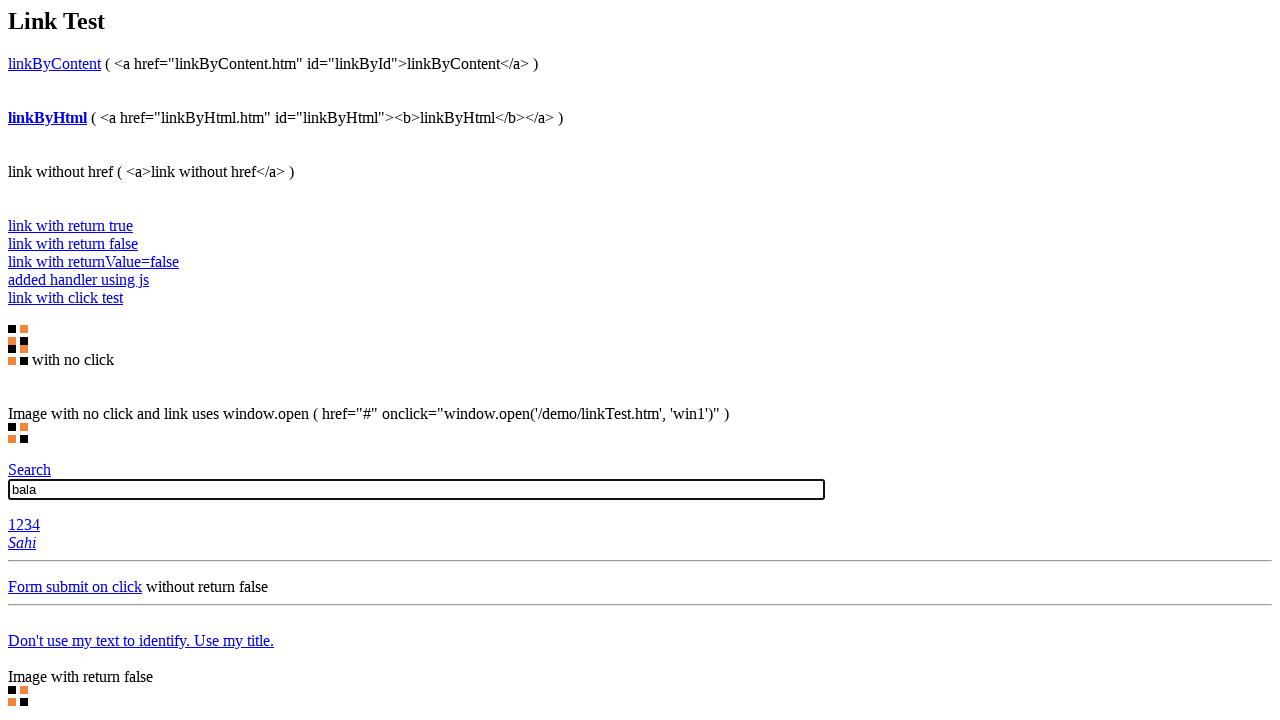